Tests pressing the SPACE key using keyboard actions on the Key Presses page and verifies the result text shows the correct key was detected

Starting URL: https://the-internet.herokuapp.com/key_presses

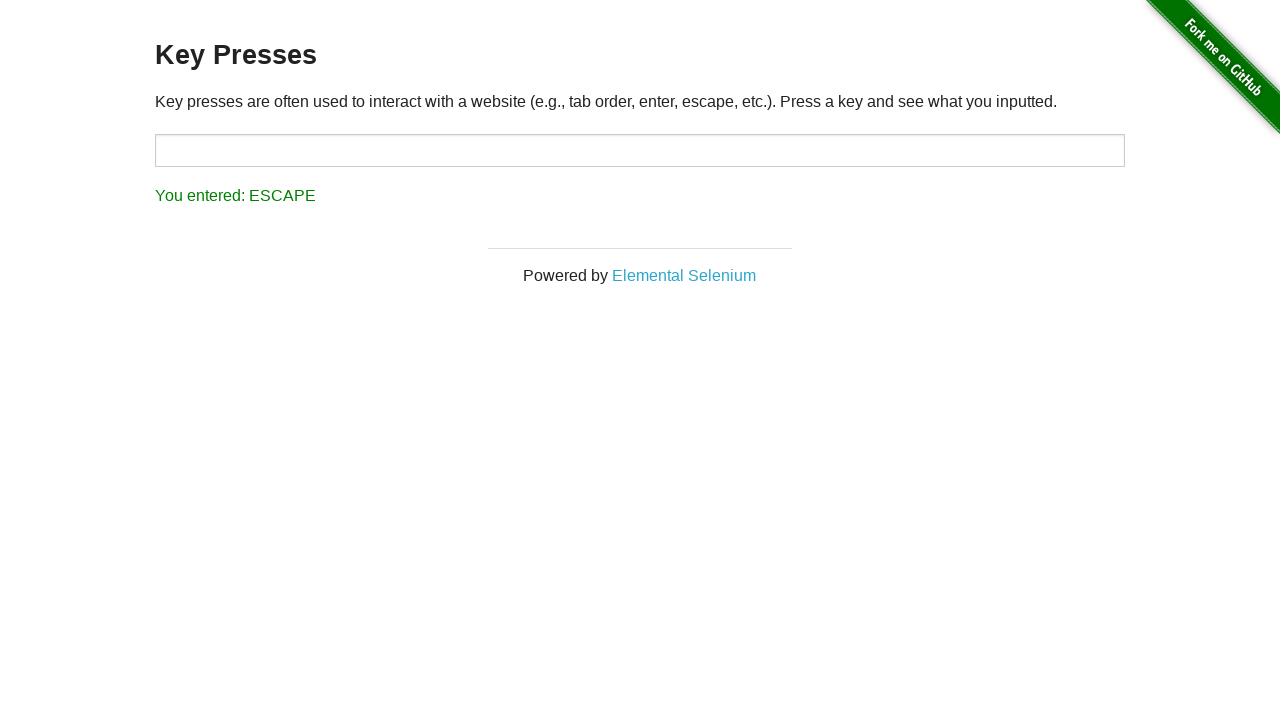

Navigated to Key Presses page
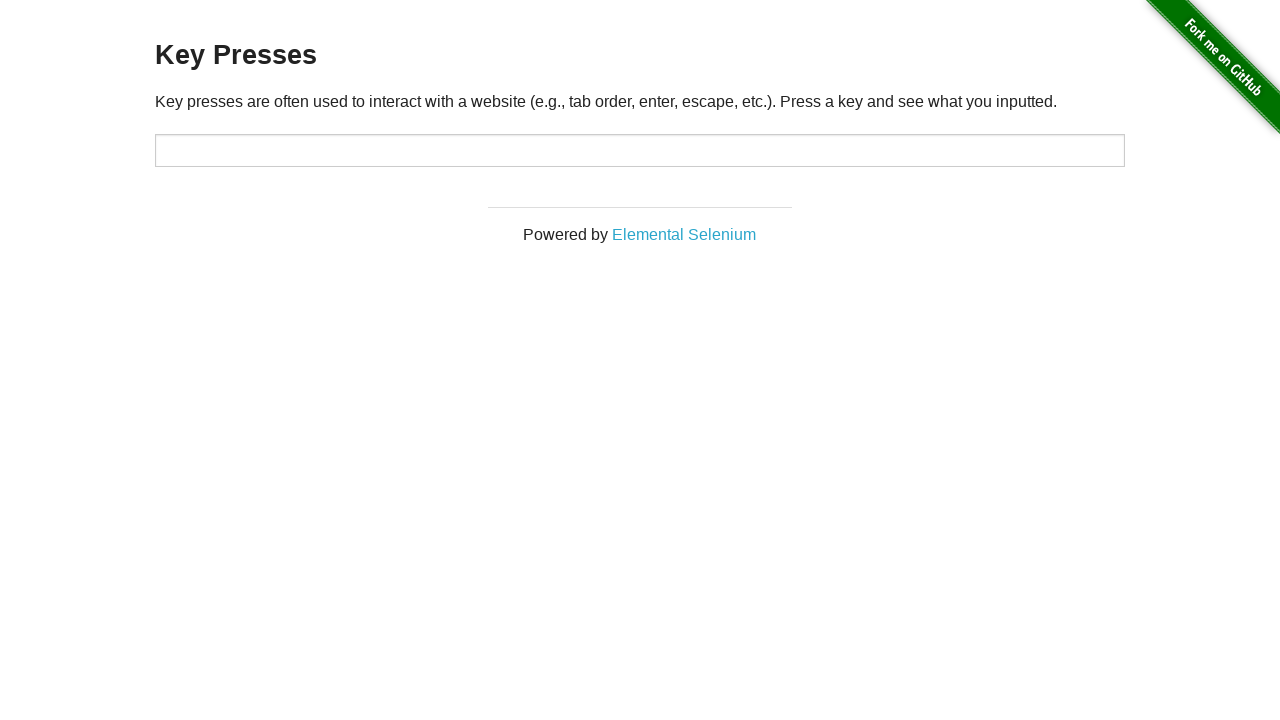

Pressed SPACE key using keyboard actions
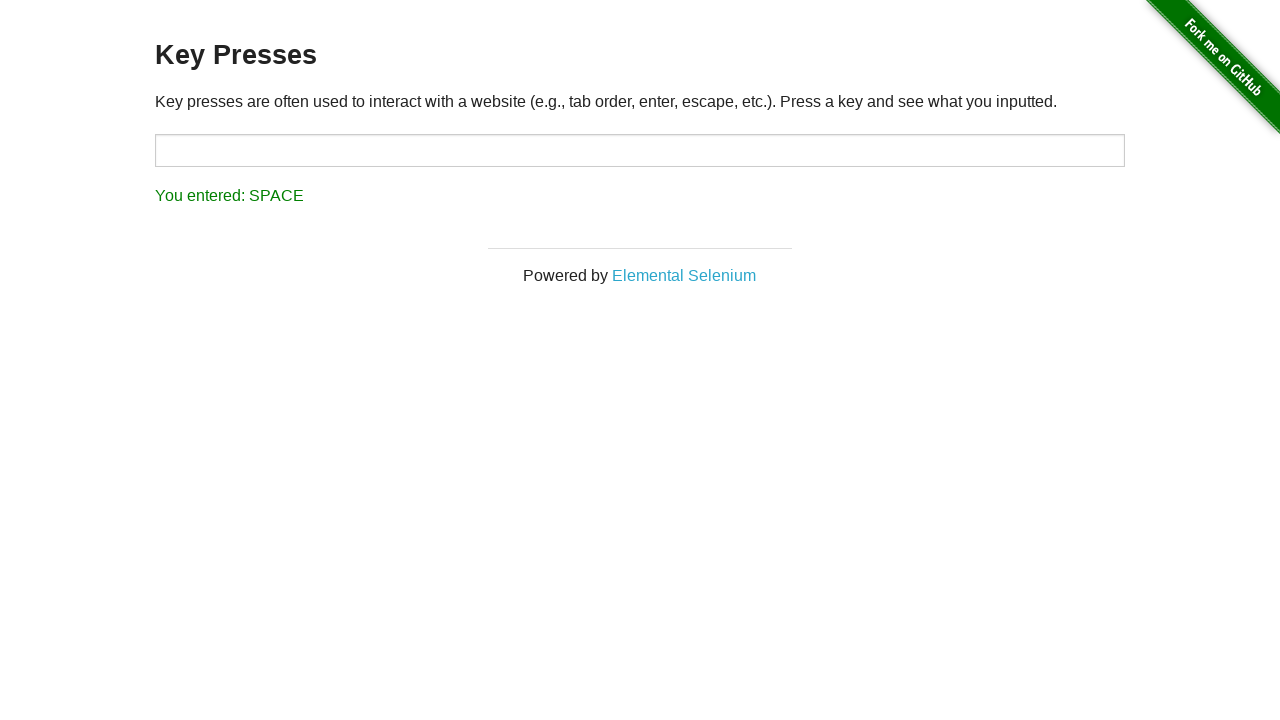

Result element loaded and is visible
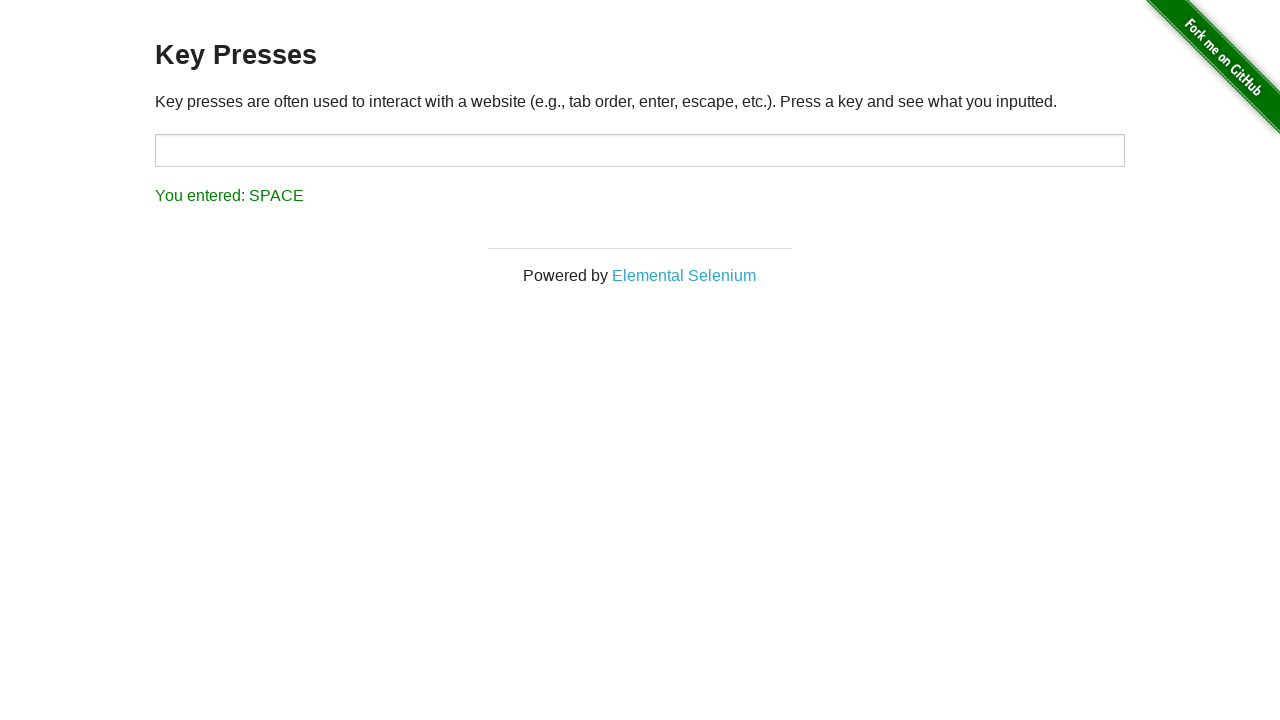

Retrieved result text: 'You entered: SPACE'
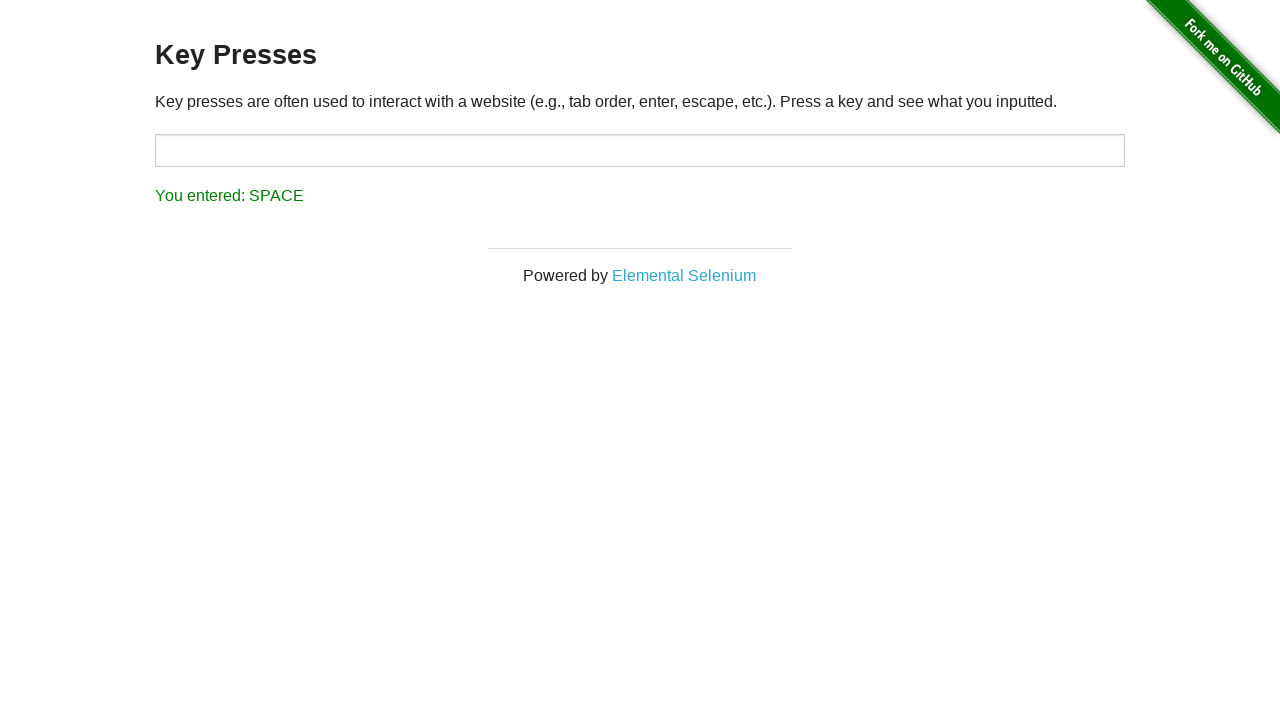

Verified result text correctly shows 'You entered: SPACE'
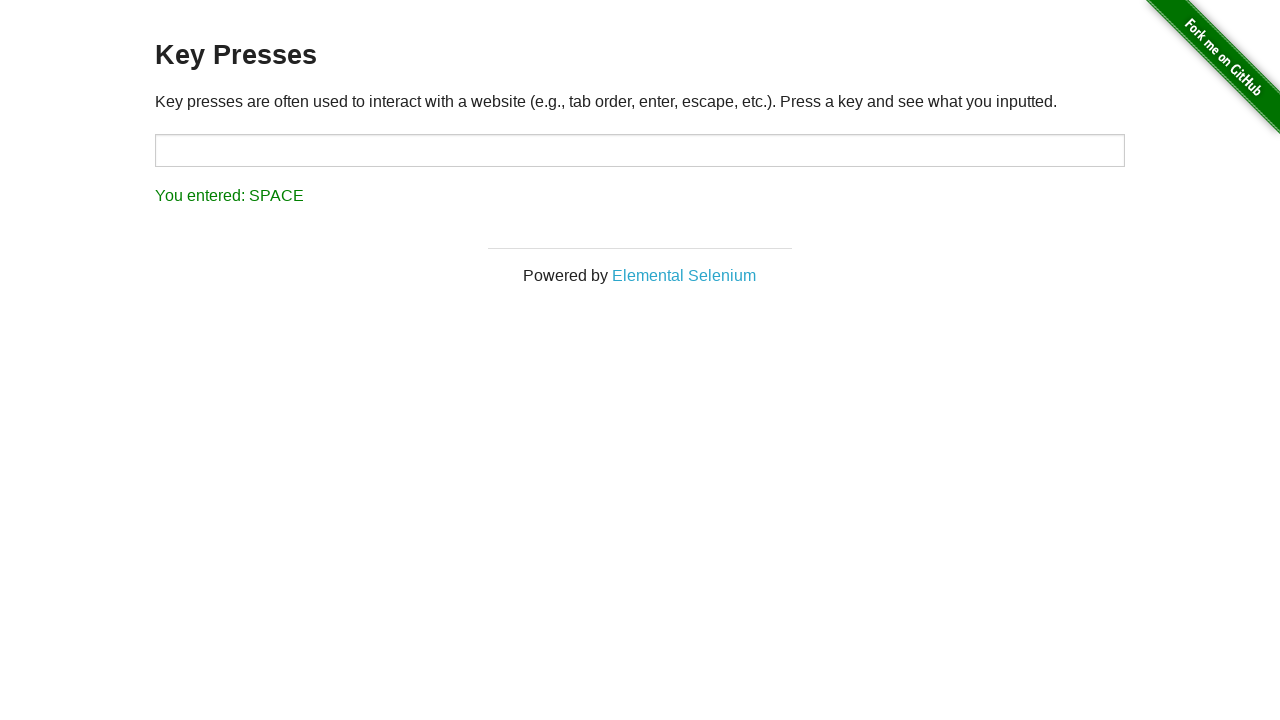

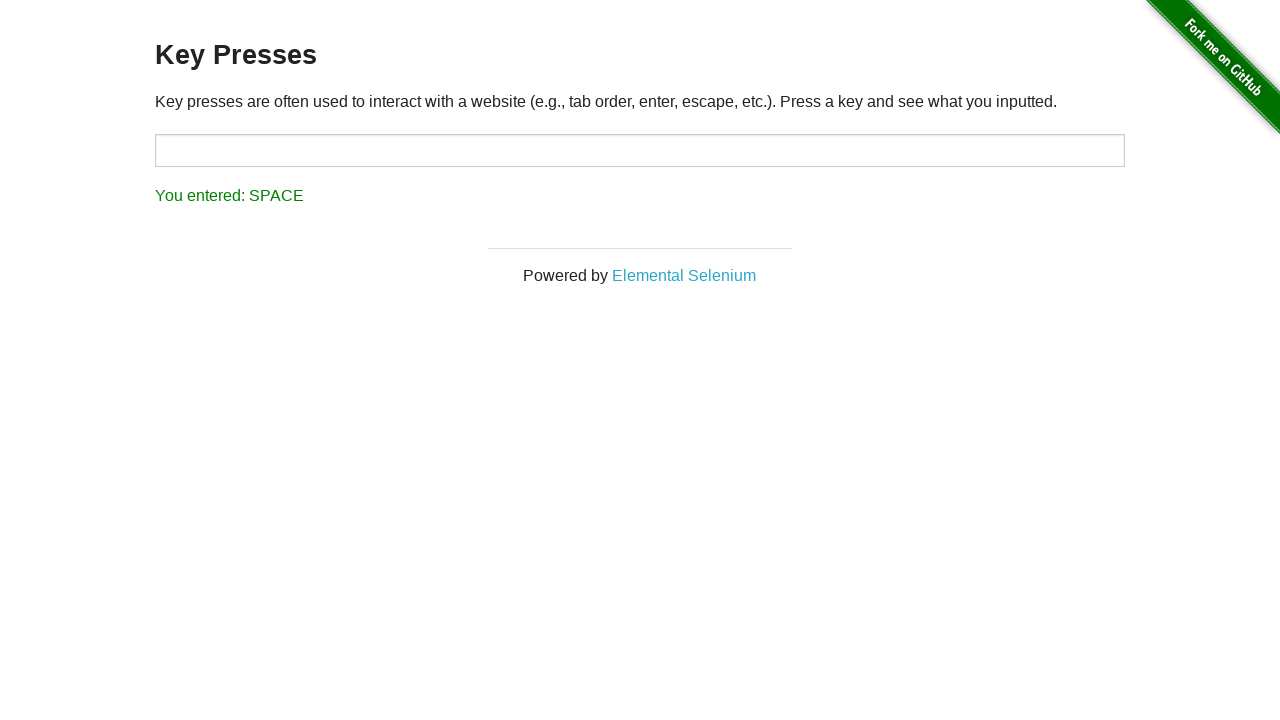